Navigates to Swiggy restaurants page and waits for the page to load. The original script takes a screenshot but that functionality is removed as it's not a core browser automation action.

Starting URL: https://www.swiggy.com/restaurants

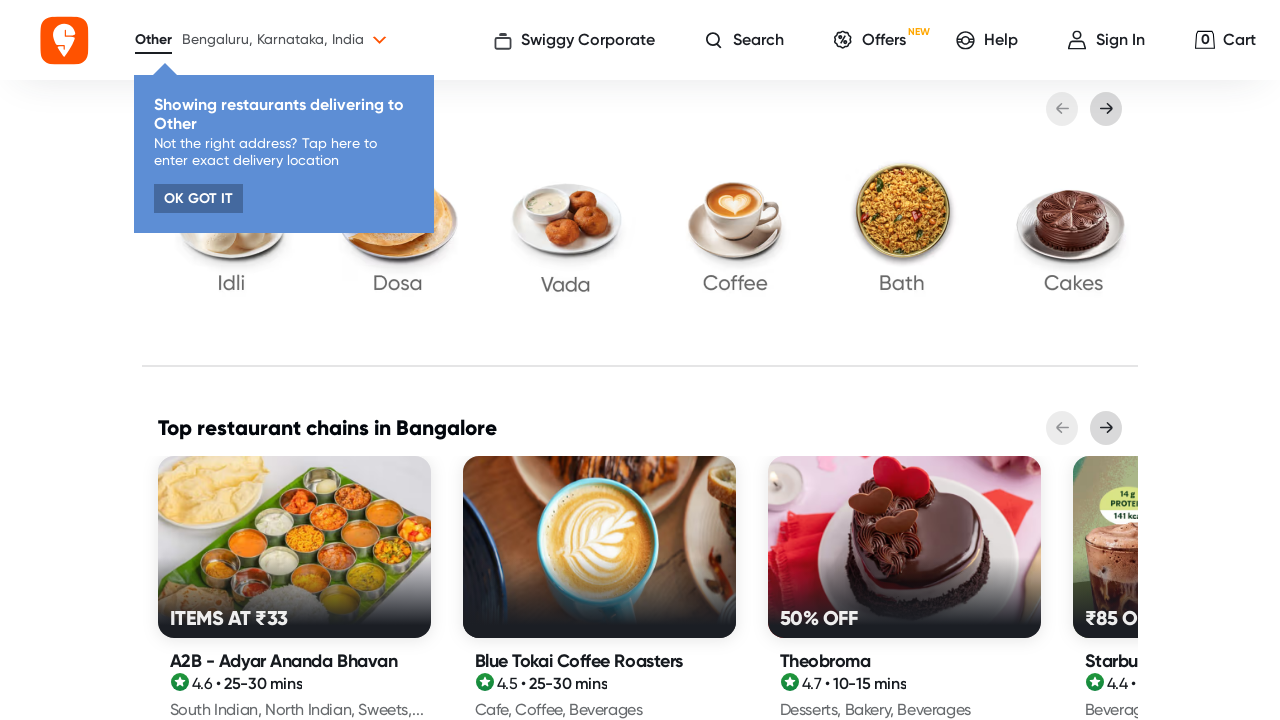

Navigated to Swiggy restaurants page
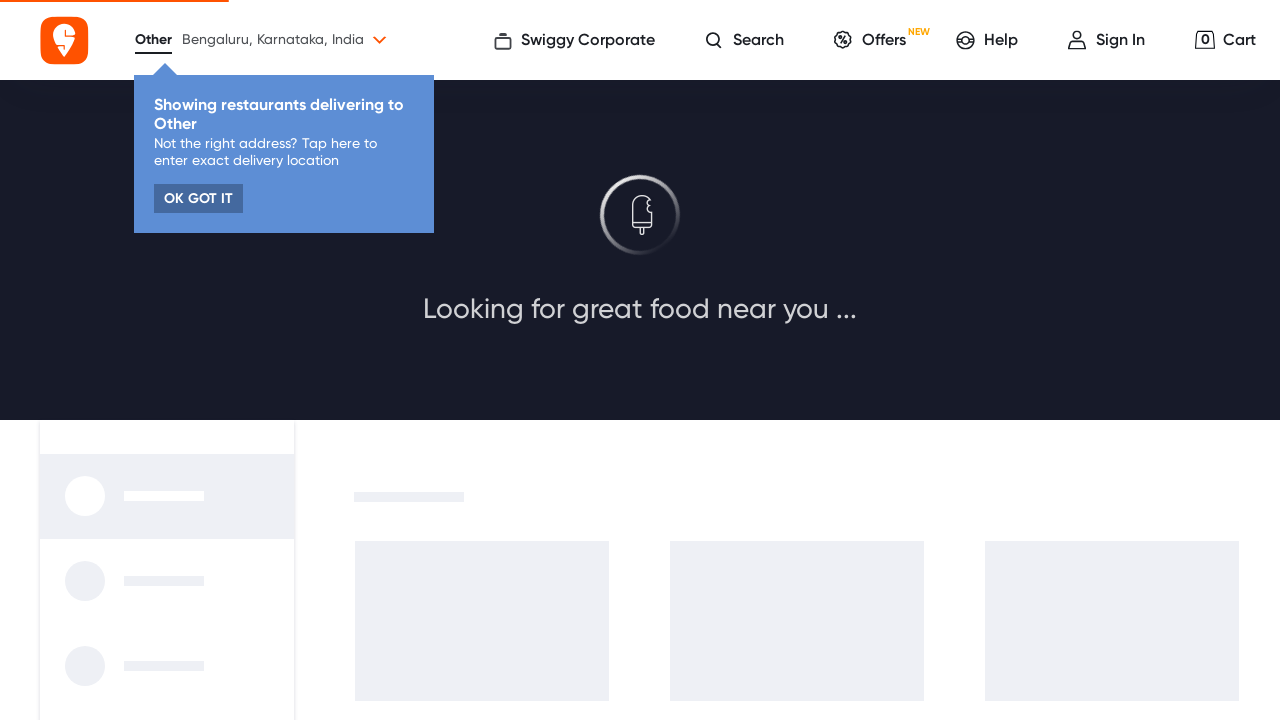

Page loaded with networkidle state
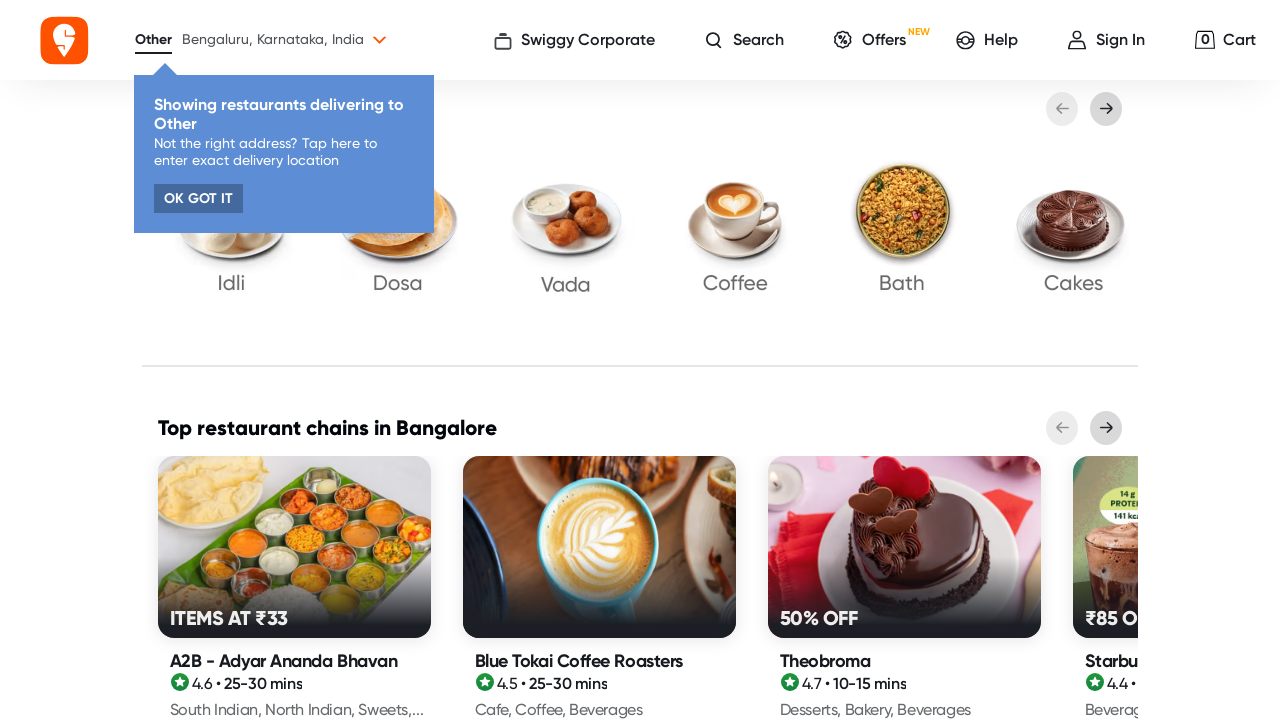

Waited 3 seconds for restaurant content to load
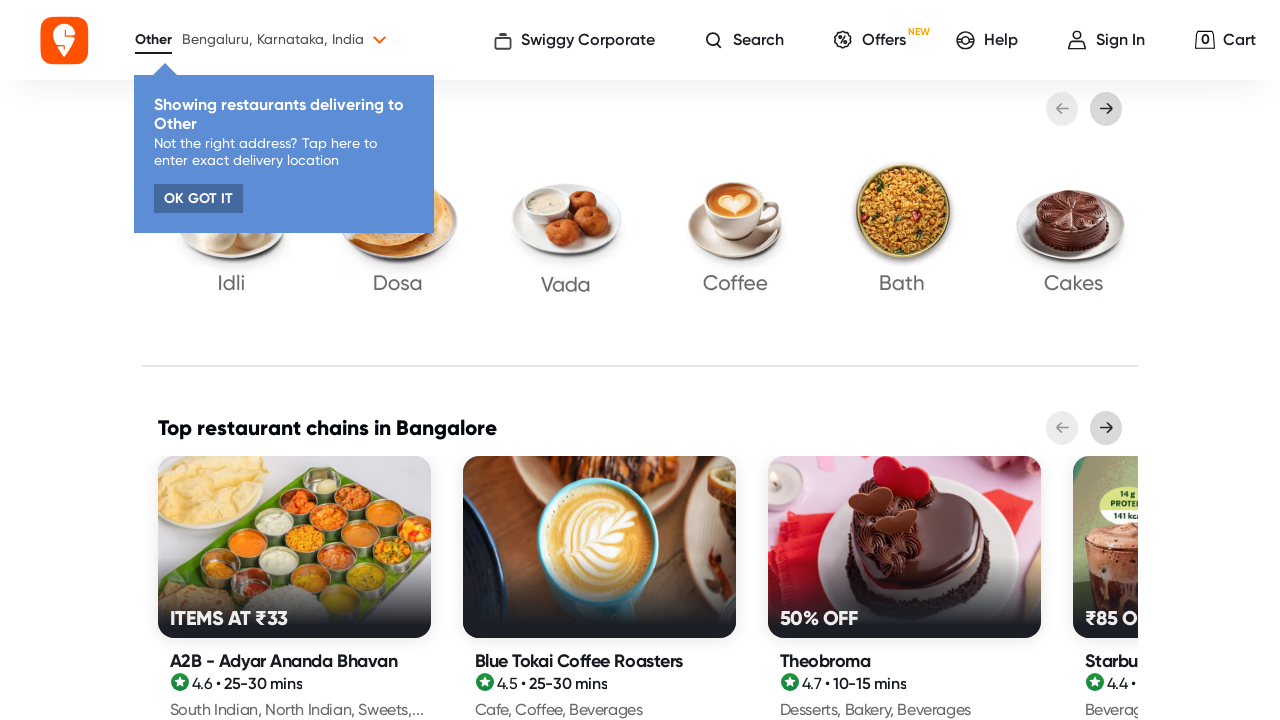

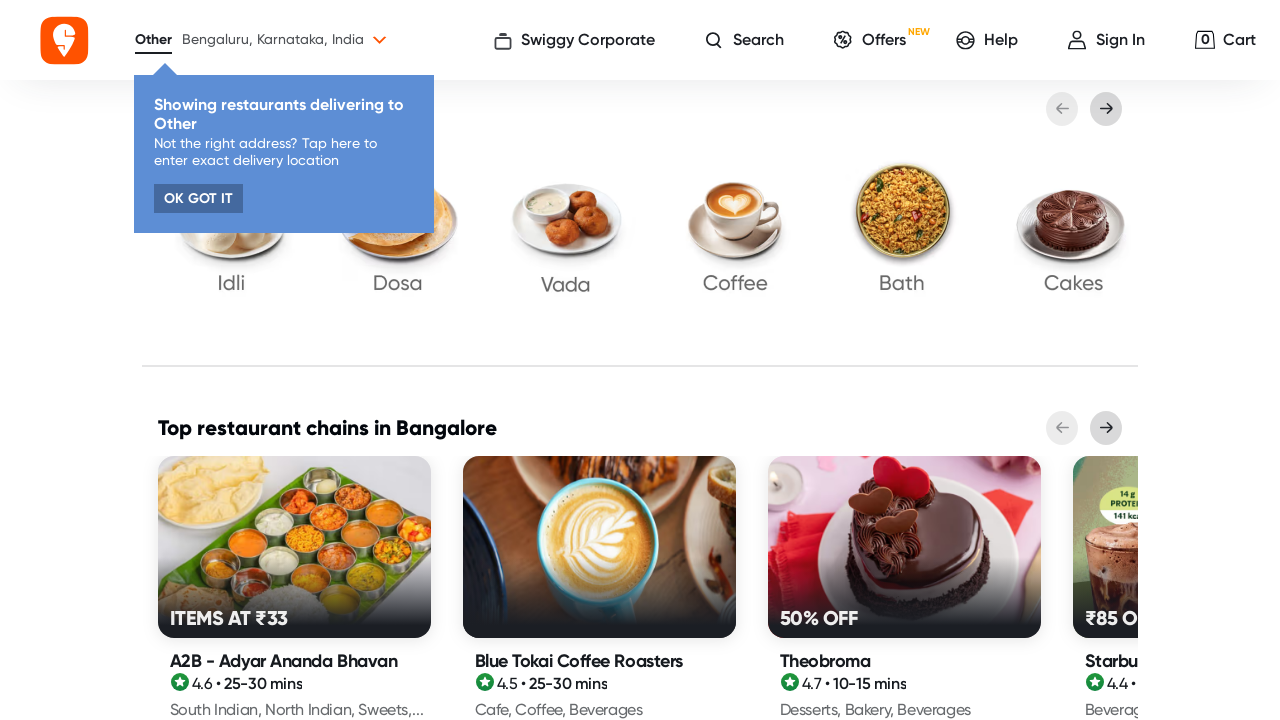